Tests that pressing Escape cancels edits and reverts to original text

Starting URL: https://demo.playwright.dev/todomvc

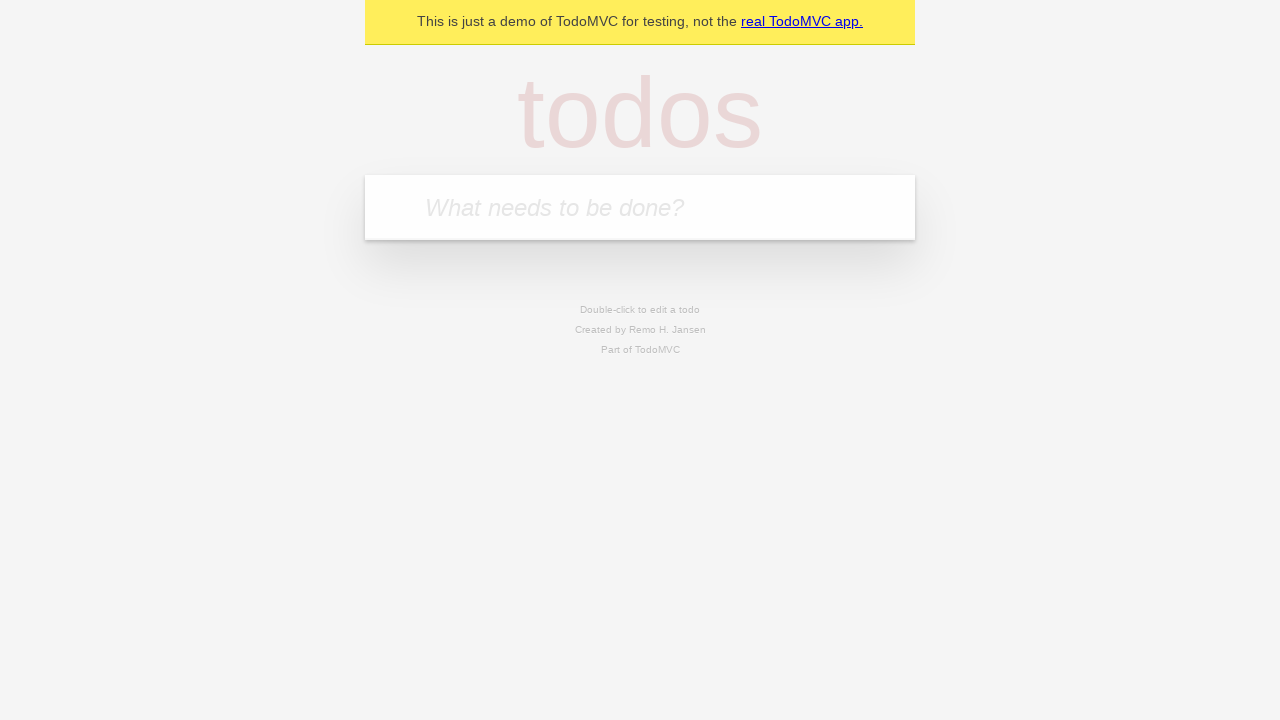

Filled first todo input with 'buy some cheese' on internal:attr=[placeholder="What needs to be done?"i]
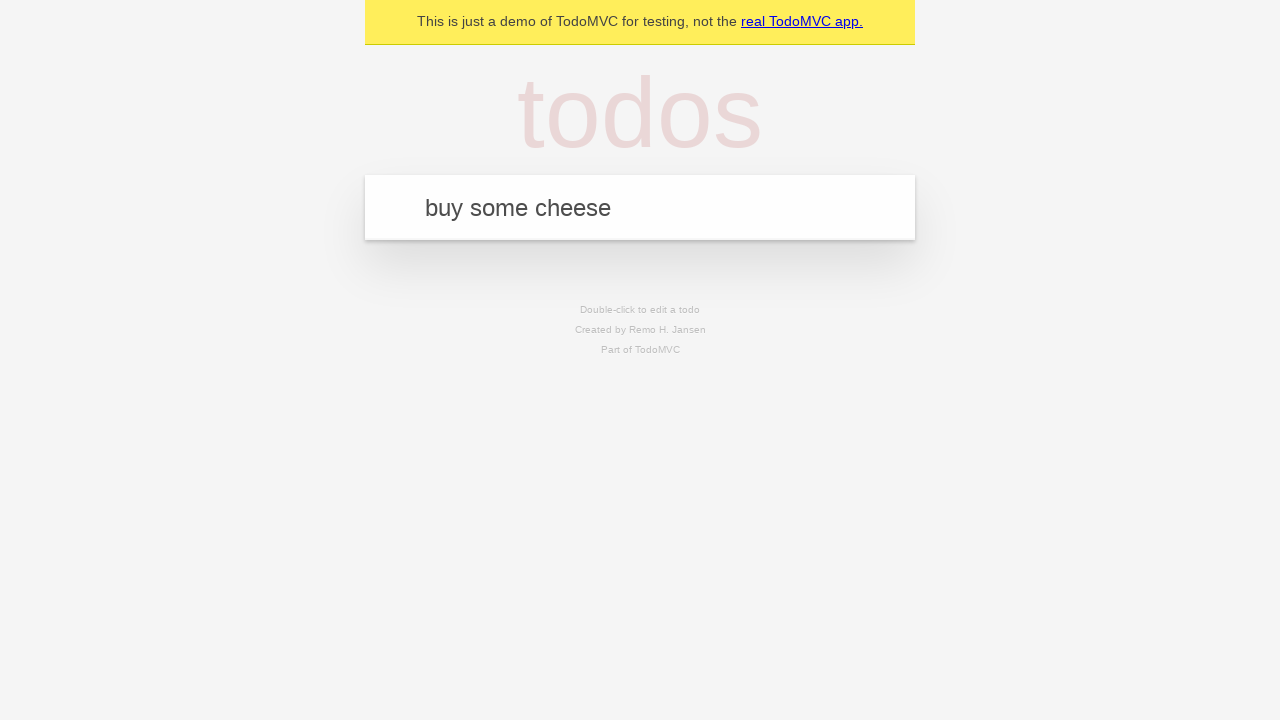

Pressed Enter to add first todo on internal:attr=[placeholder="What needs to be done?"i]
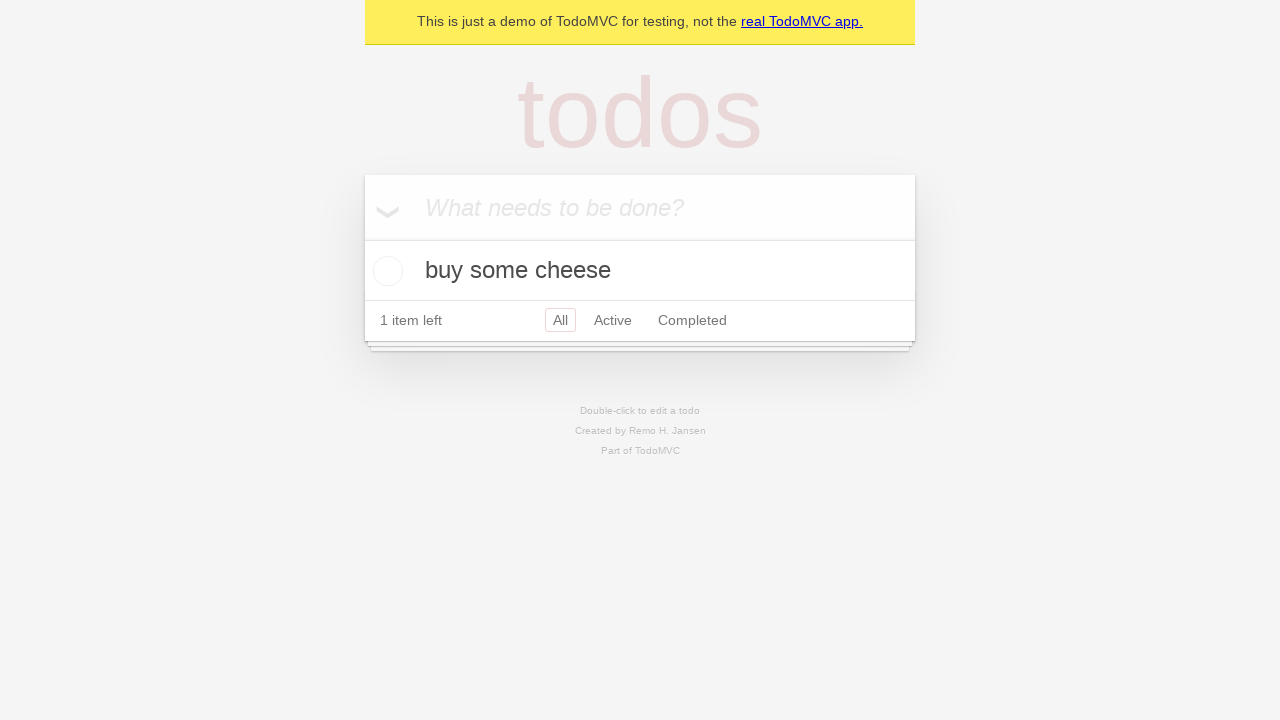

Filled second todo input with 'feed the cat' on internal:attr=[placeholder="What needs to be done?"i]
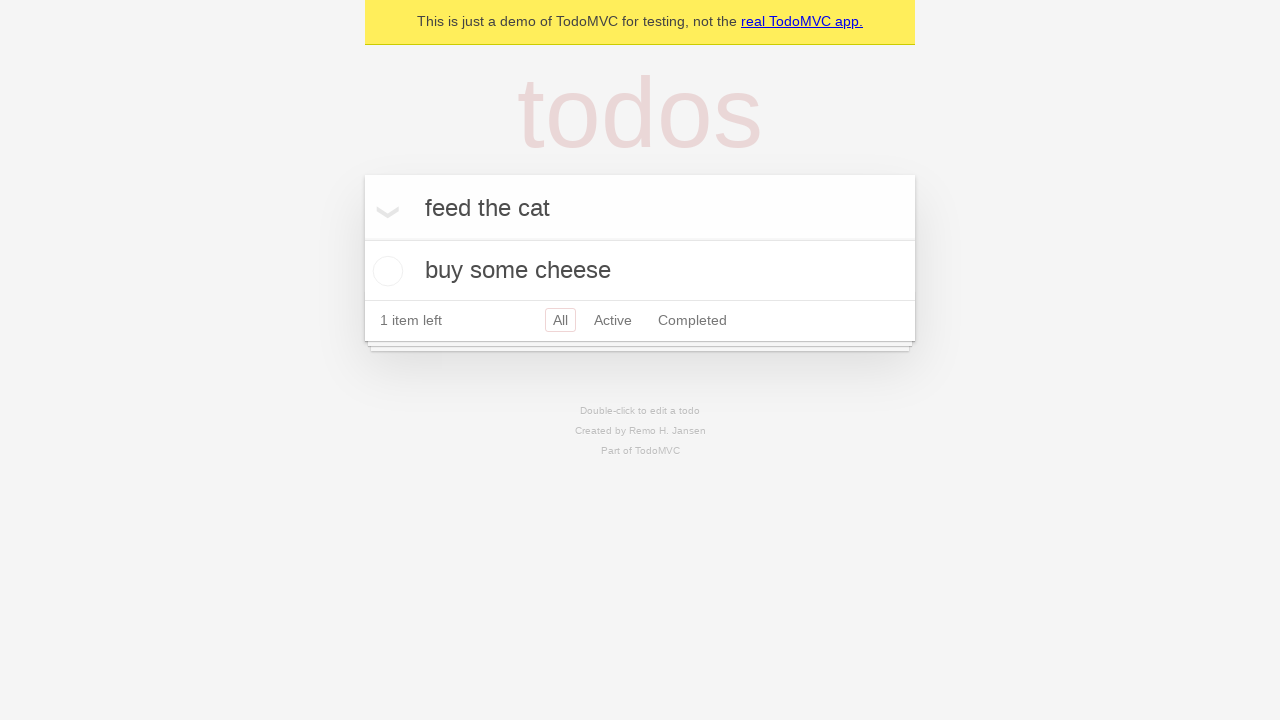

Pressed Enter to add second todo on internal:attr=[placeholder="What needs to be done?"i]
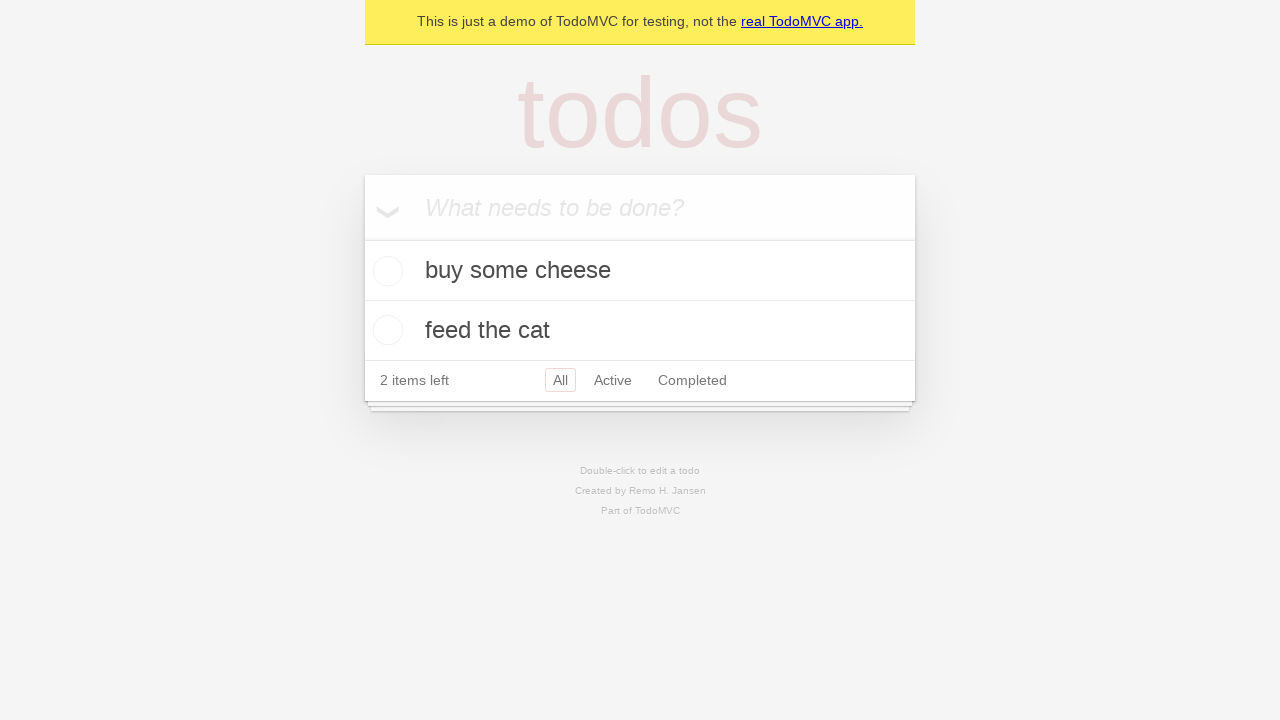

Filled third todo input with 'book a doctors appointment' on internal:attr=[placeholder="What needs to be done?"i]
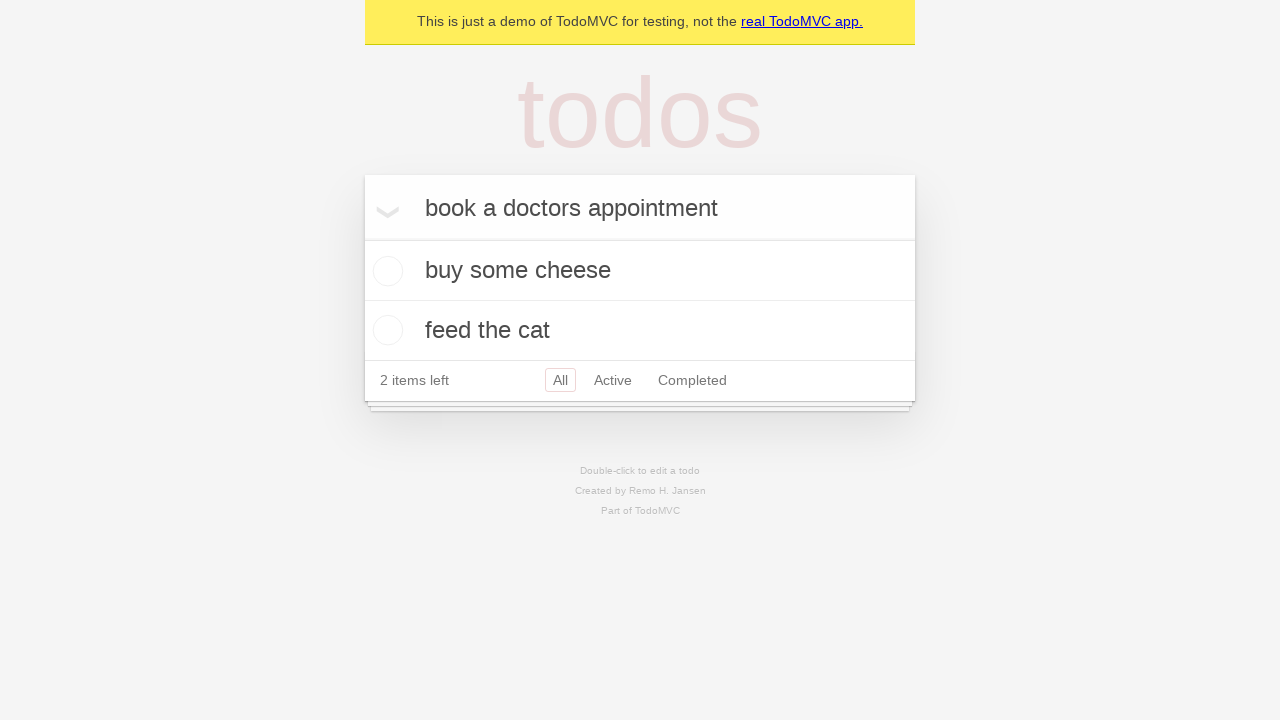

Pressed Enter to add third todo on internal:attr=[placeholder="What needs to be done?"i]
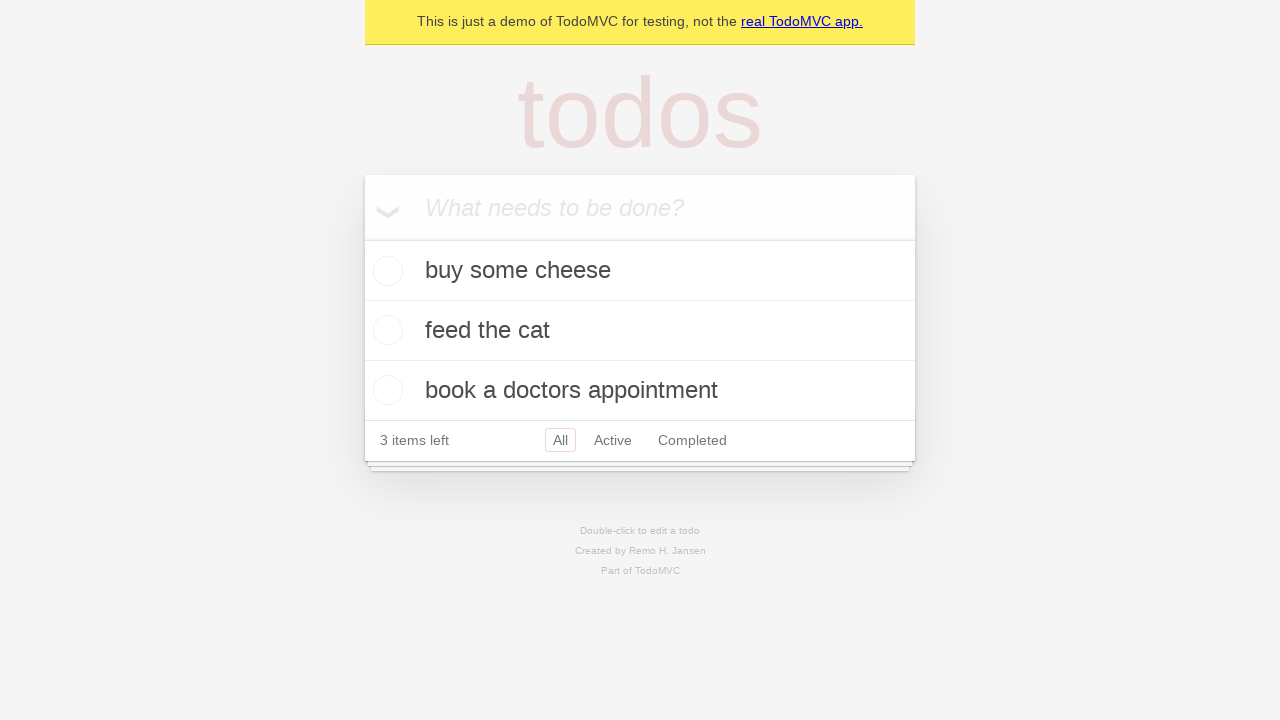

Waited for all 3 todos to be loaded in the DOM
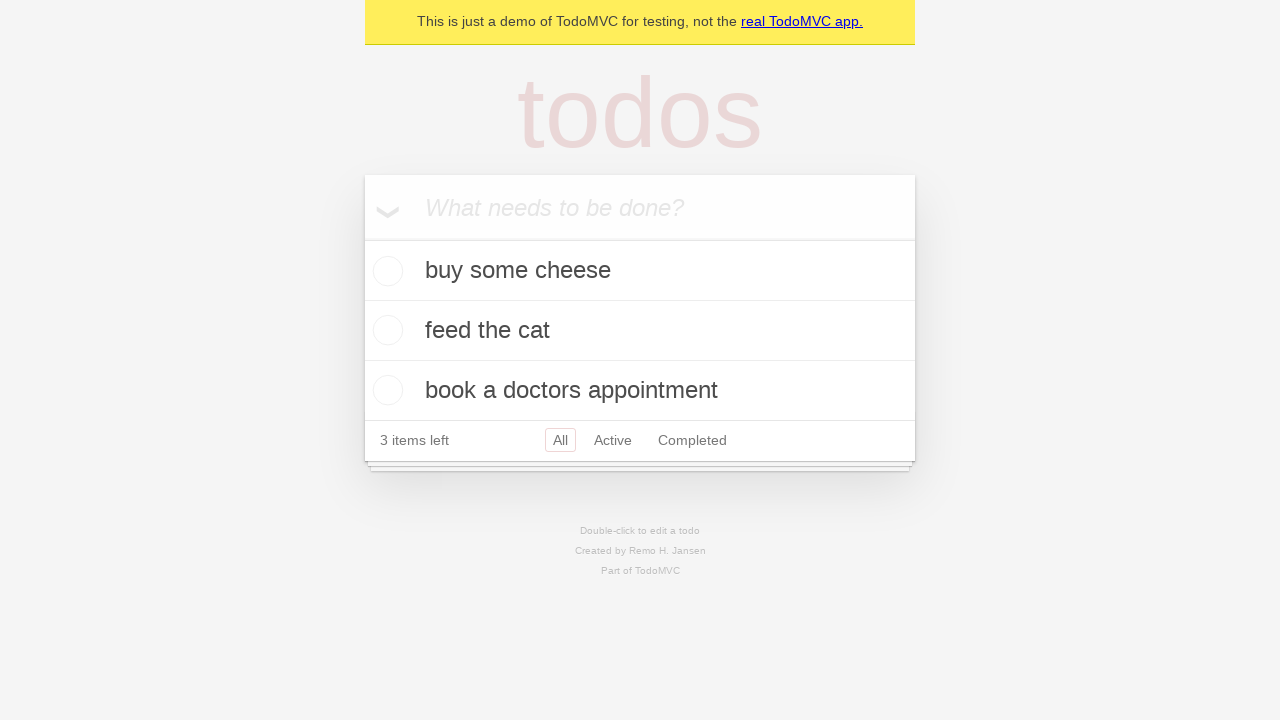

Double-clicked second todo item to enter edit mode at (640, 331) on internal:testid=[data-testid="todo-item"s] >> nth=1
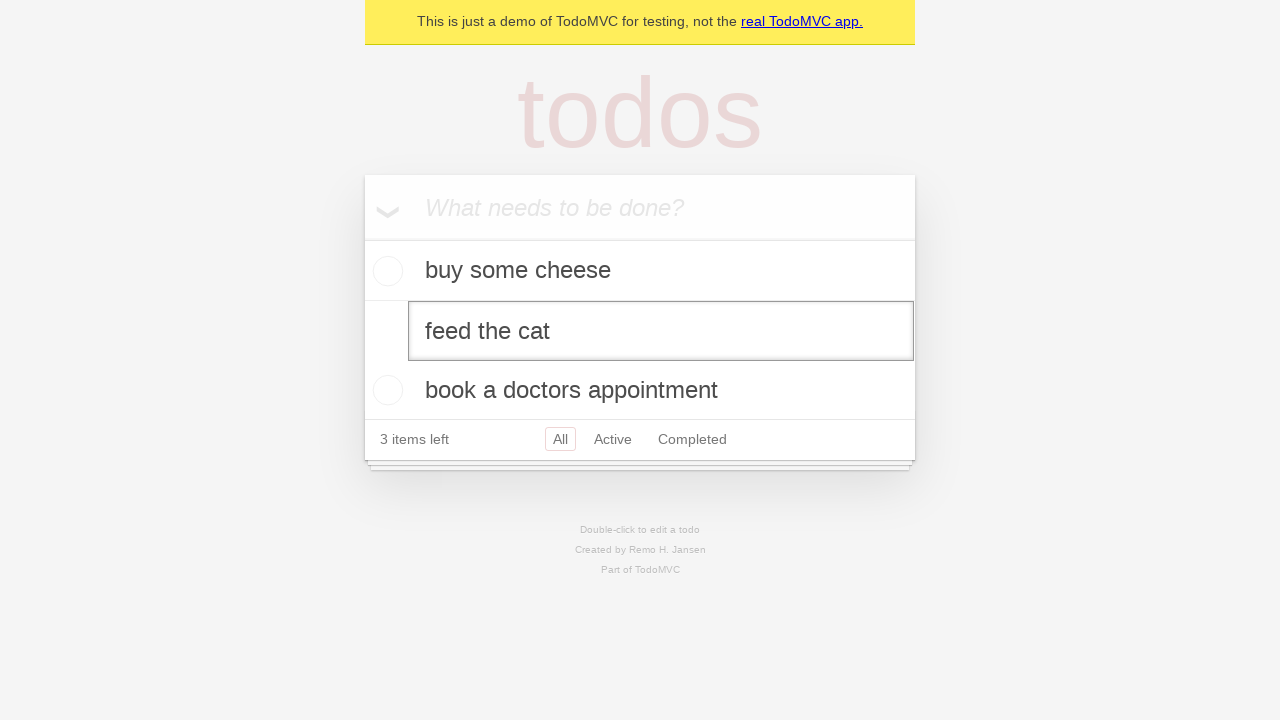

Changed second todo text to 'buy some sausages' on internal:testid=[data-testid="todo-item"s] >> nth=1 >> internal:role=textbox[nam
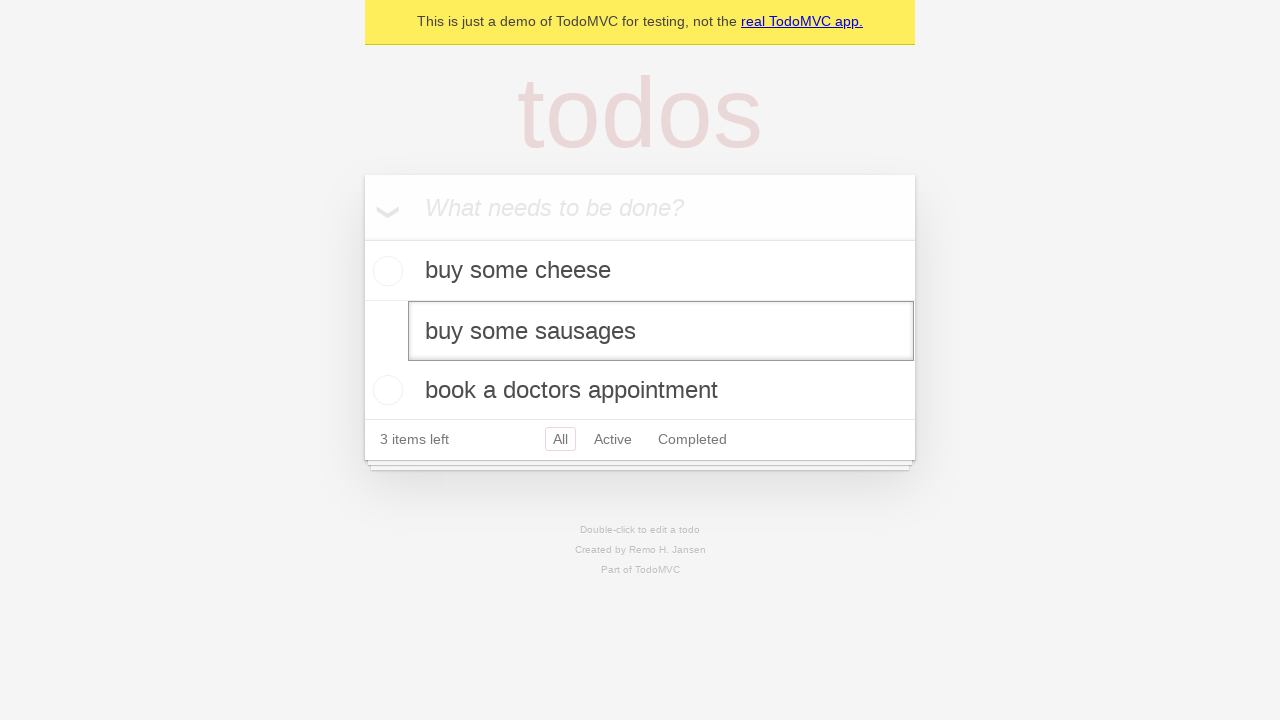

Pressed Escape to cancel edit and revert to original text on internal:testid=[data-testid="todo-item"s] >> nth=1 >> internal:role=textbox[nam
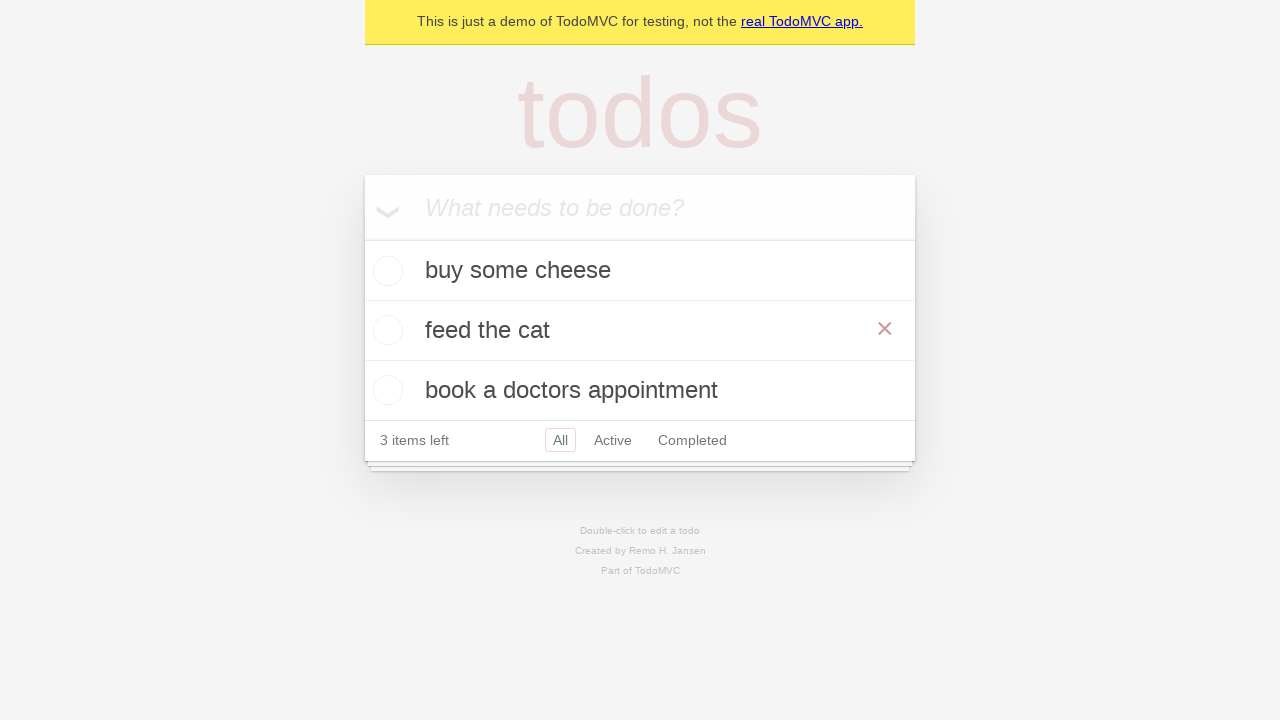

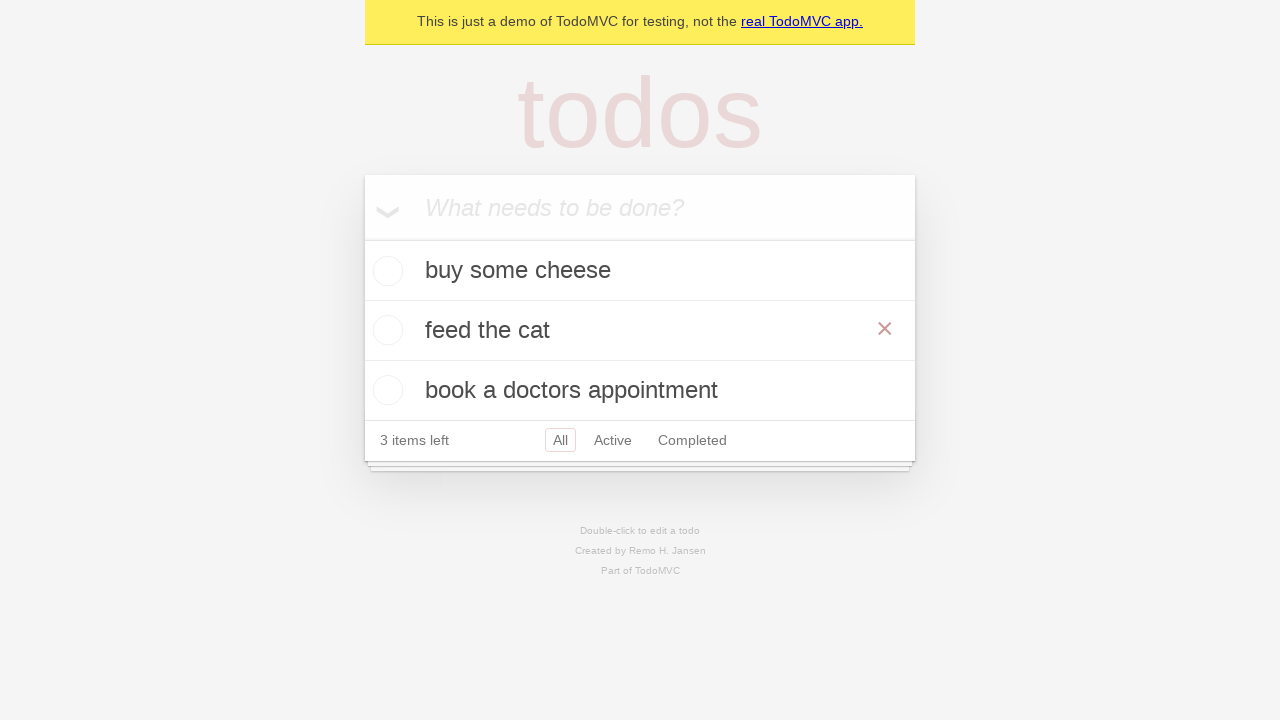